Tests navigation to the Contact page by clicking on the "Fale Conosco" (Contact Us) link

Starting URL: https://www.ifmg.edu.br/sabara

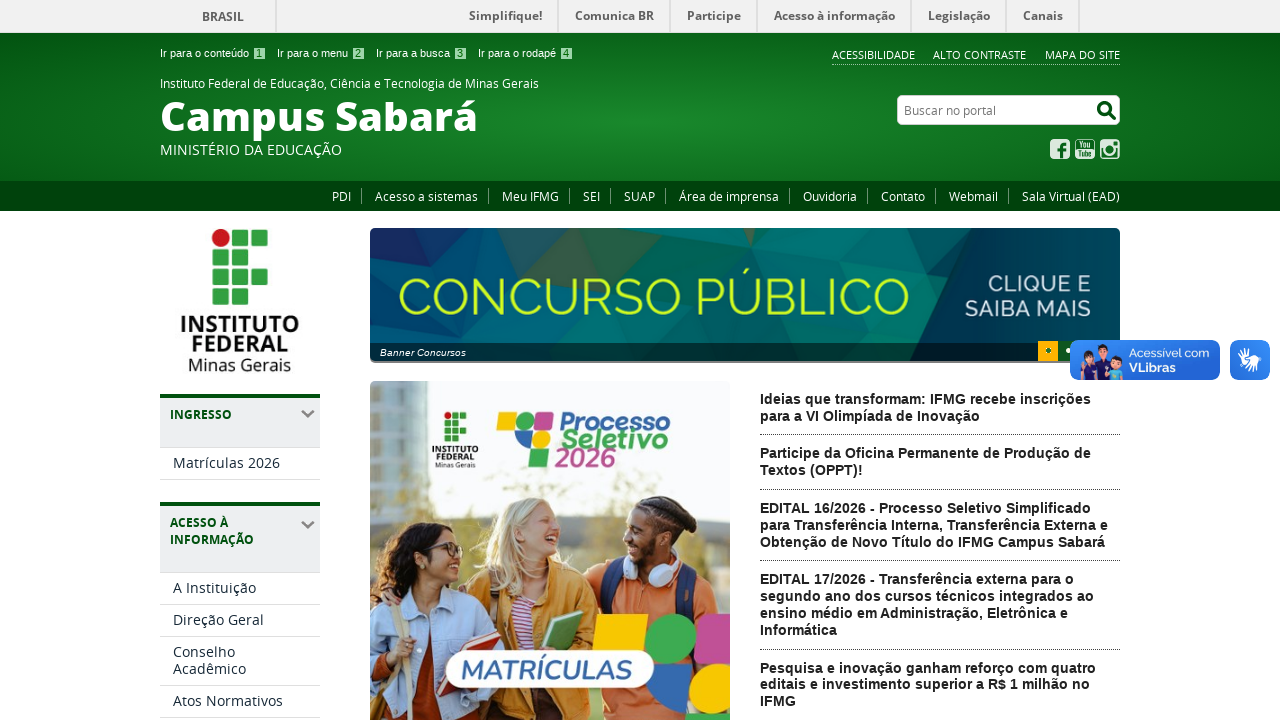

Clicked on 'Fale Conosco' (Contact Us) link at (903, 196) on #portalservicos-fale-conosco
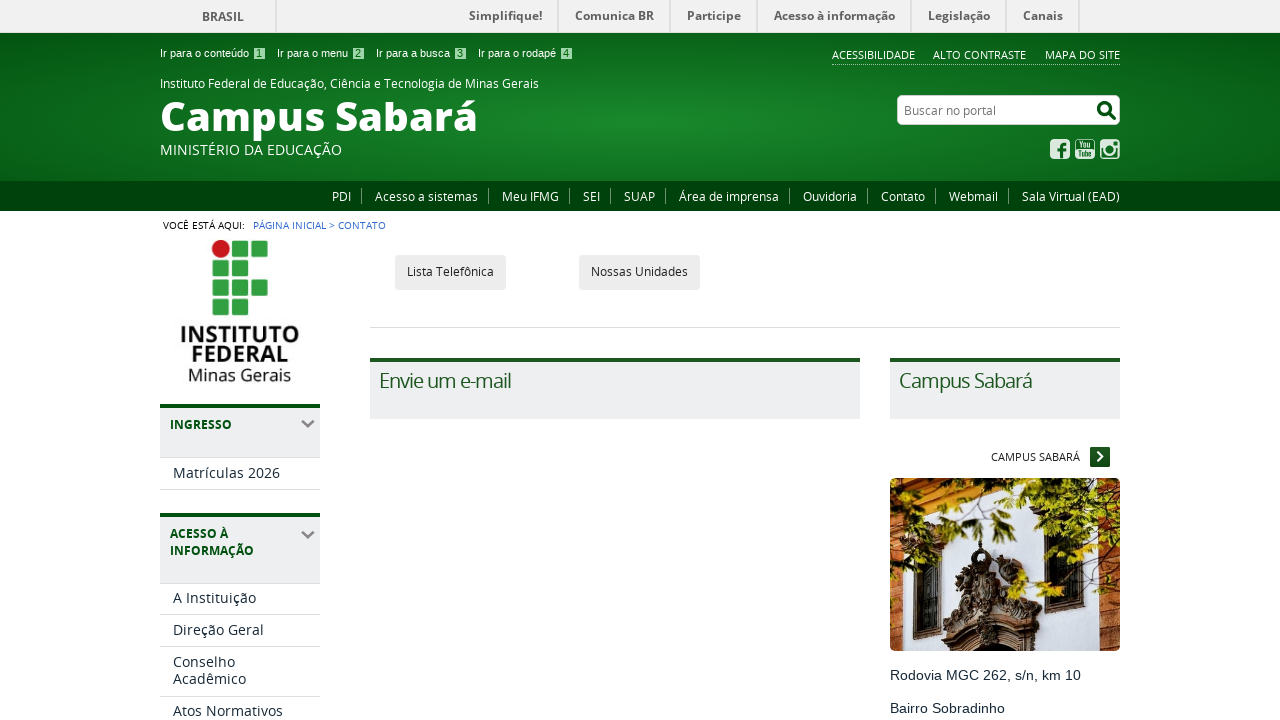

Contact page loaded successfully - breadcrumbs element found
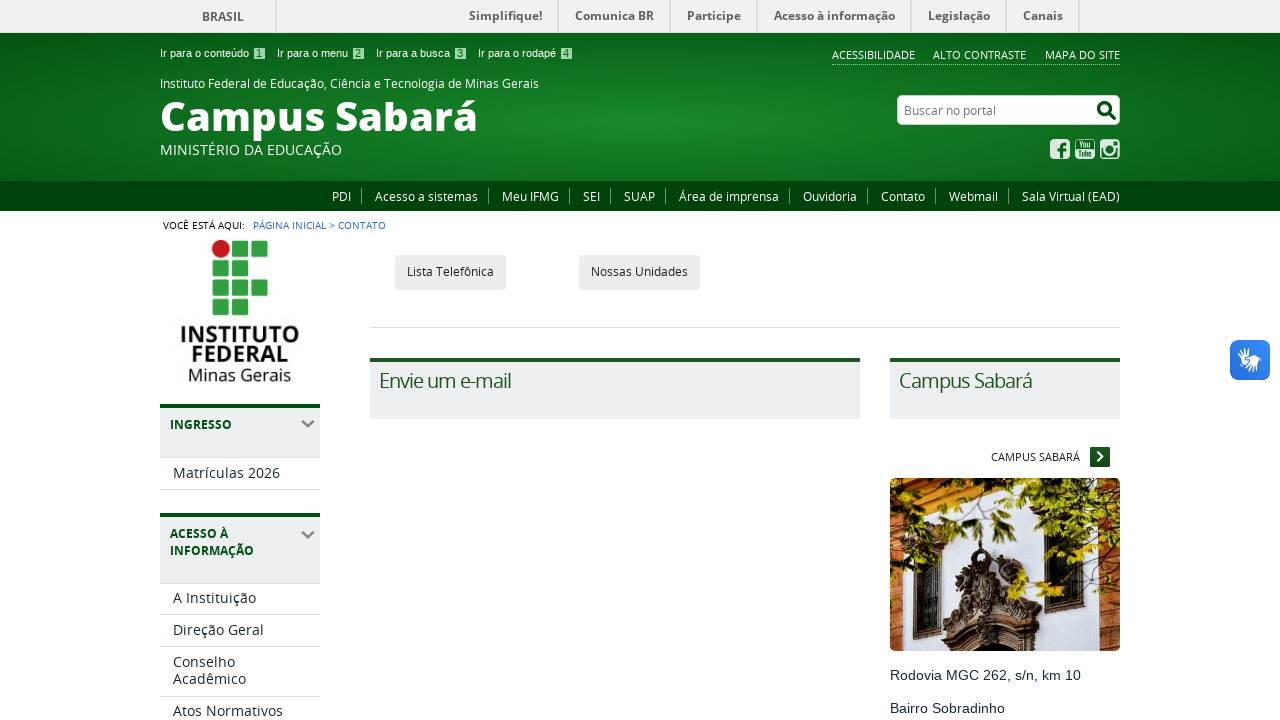

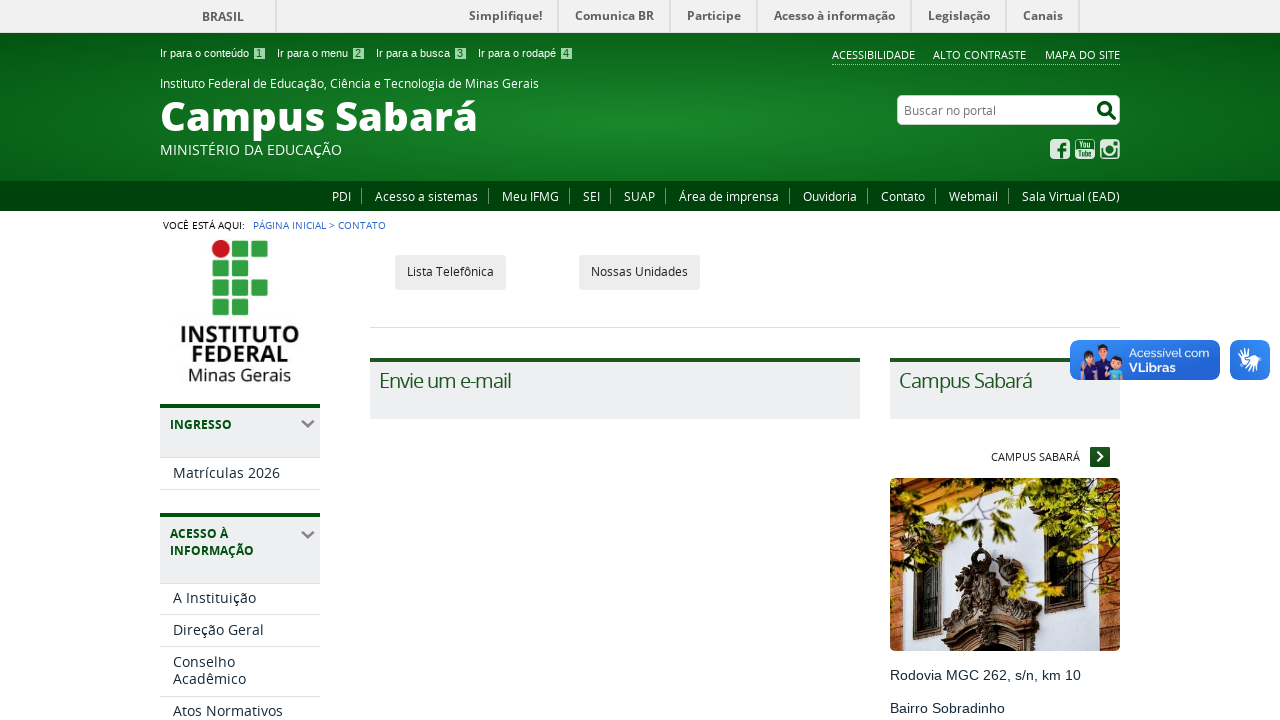